Tests scrolling functionality on the Selenium website and clicks on a button after scrolling

Starting URL: https://www.selenium.dev/

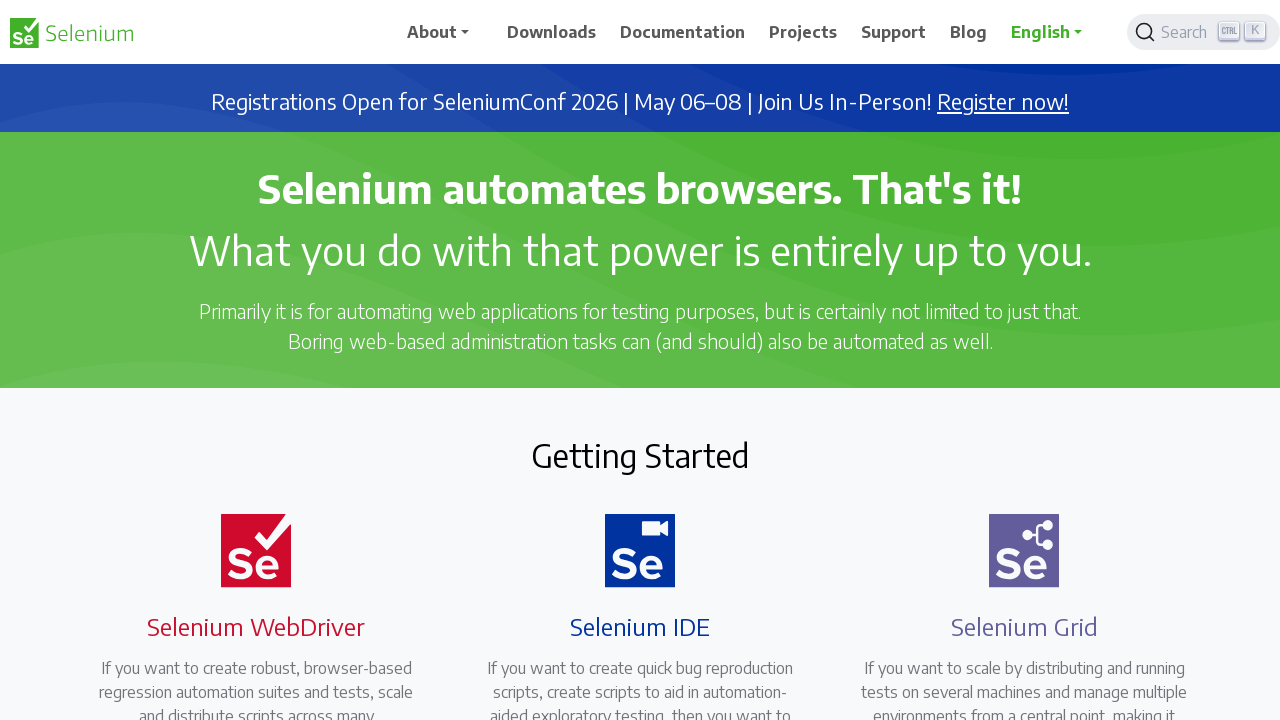

Scrolled down by 1000 pixels on Selenium website
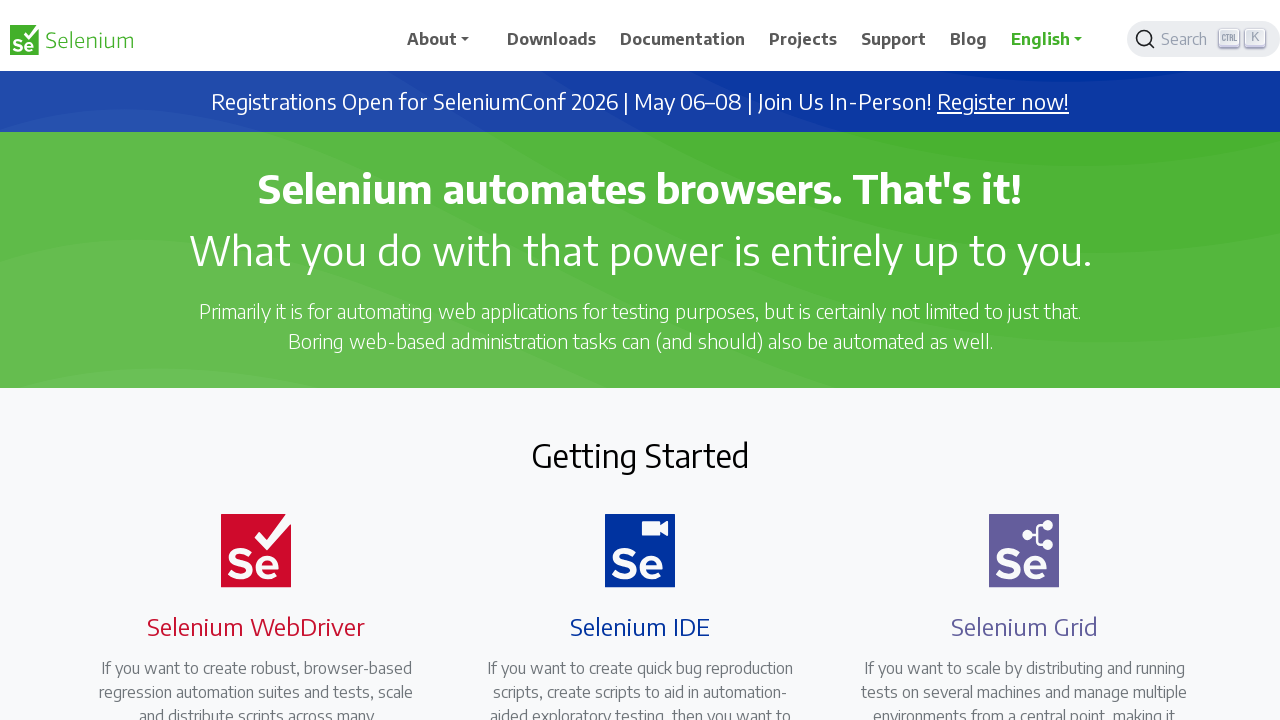

Waited 2 seconds after scrolling down
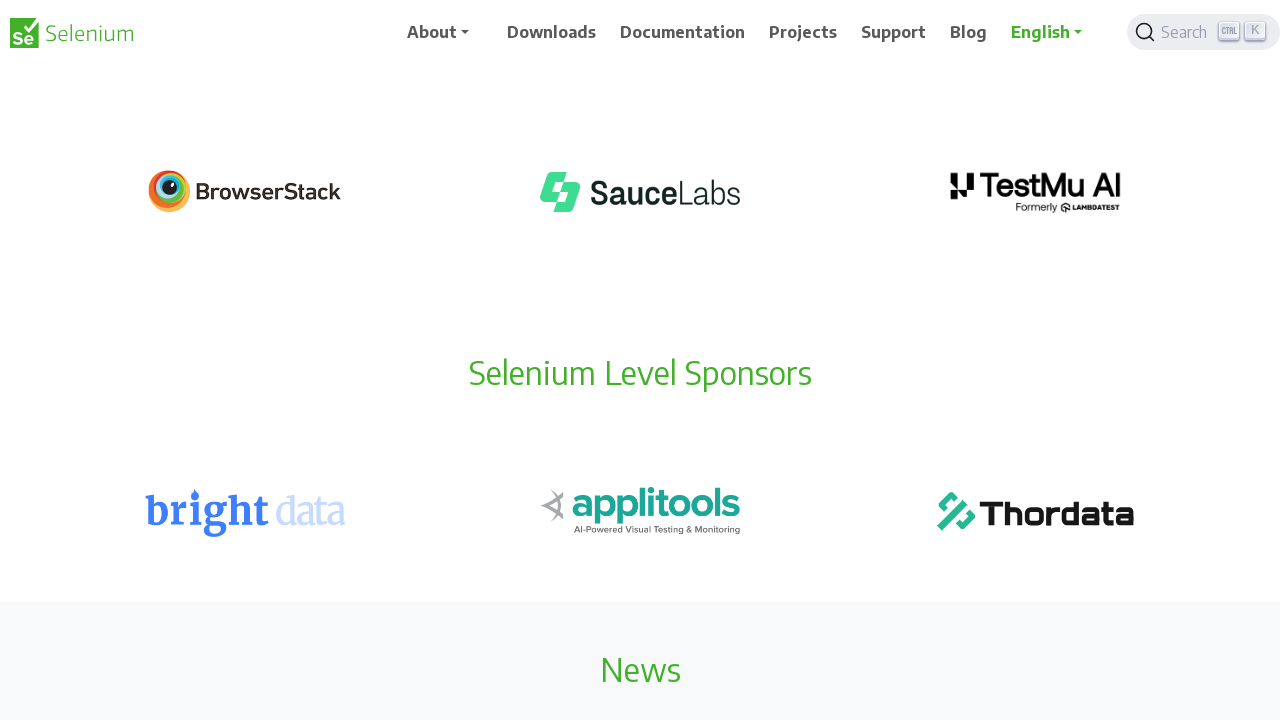

Scrolled back up by 1000 pixels
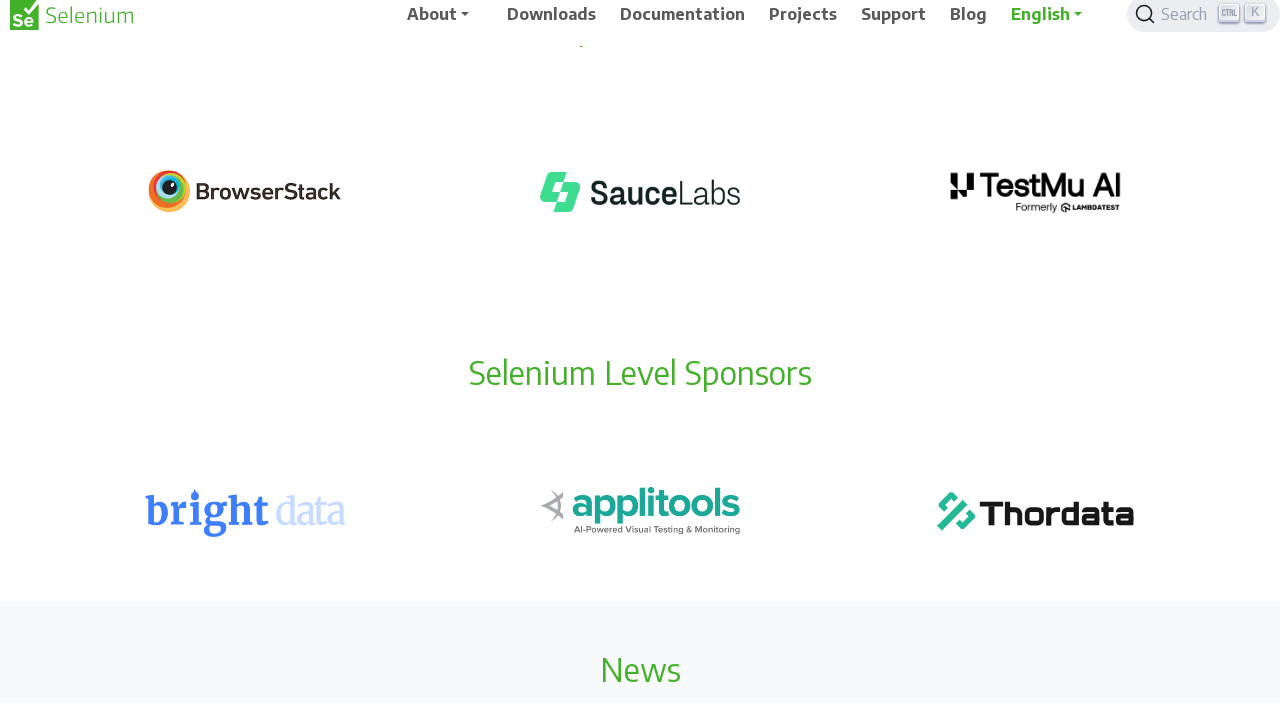

Waited 2 seconds after scrolling back up
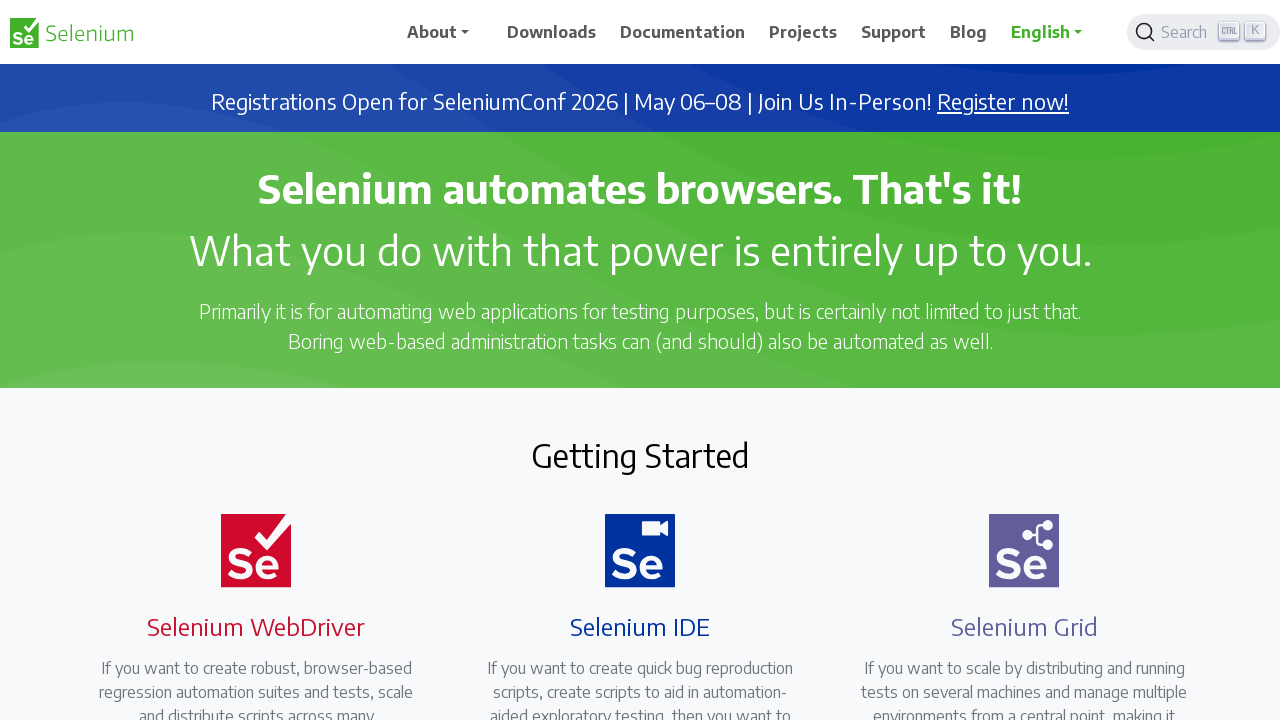

Clicked on the Selenium button at (628, 360) on xpath=//a[contains(@class,'selenium-button selenium-id')]
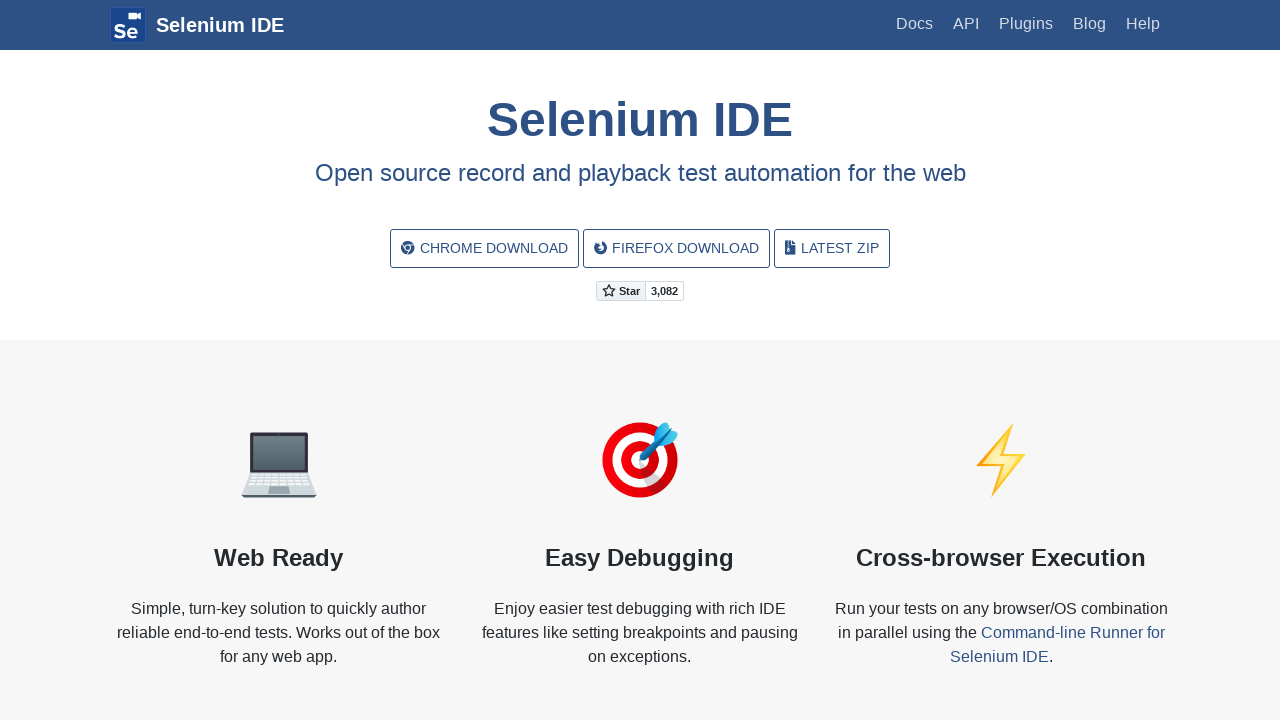

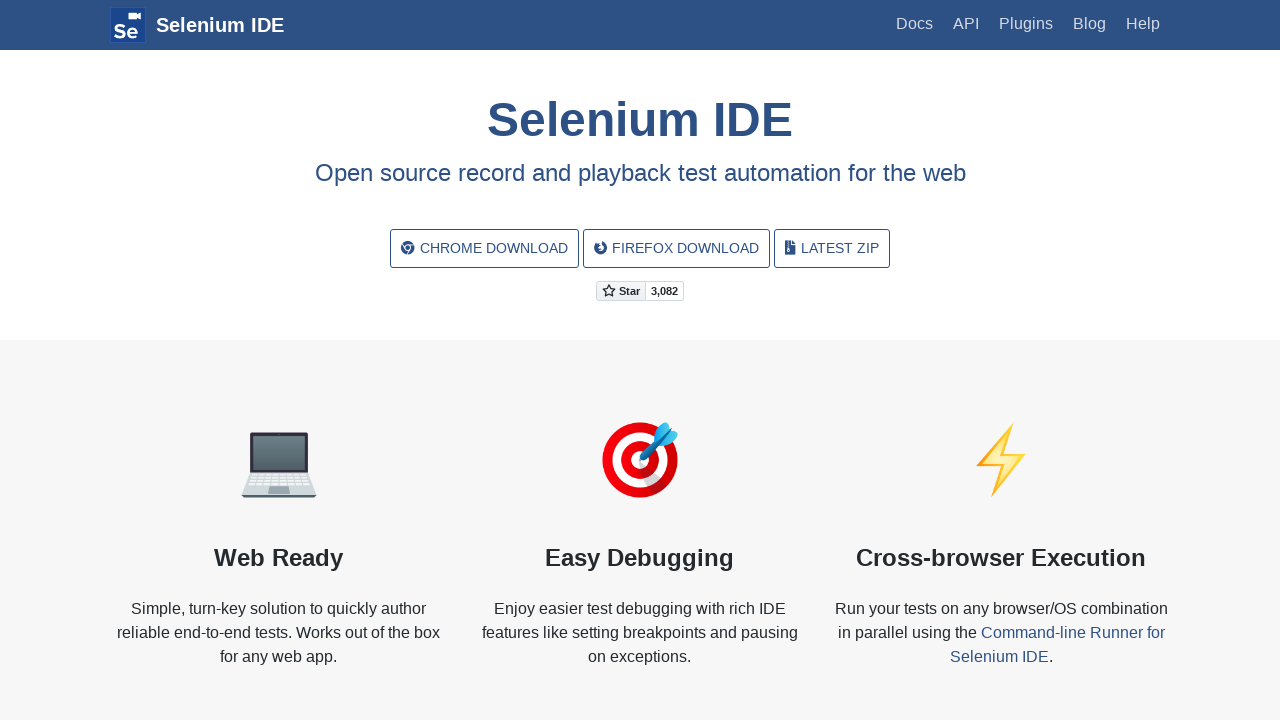